Tests JavaScript alert handling by triggering an alert and accepting it

Starting URL: https://the-internet.herokuapp.com/javascript_alerts

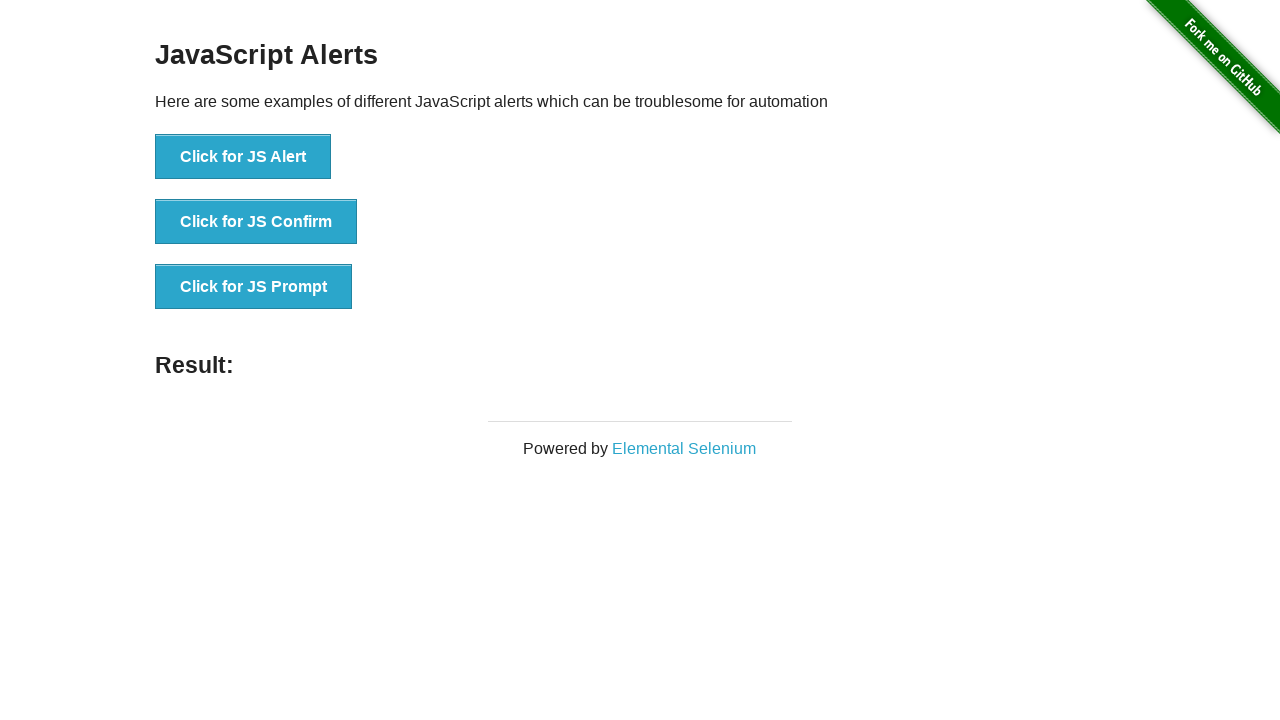

Set up dialog handler to accept alerts
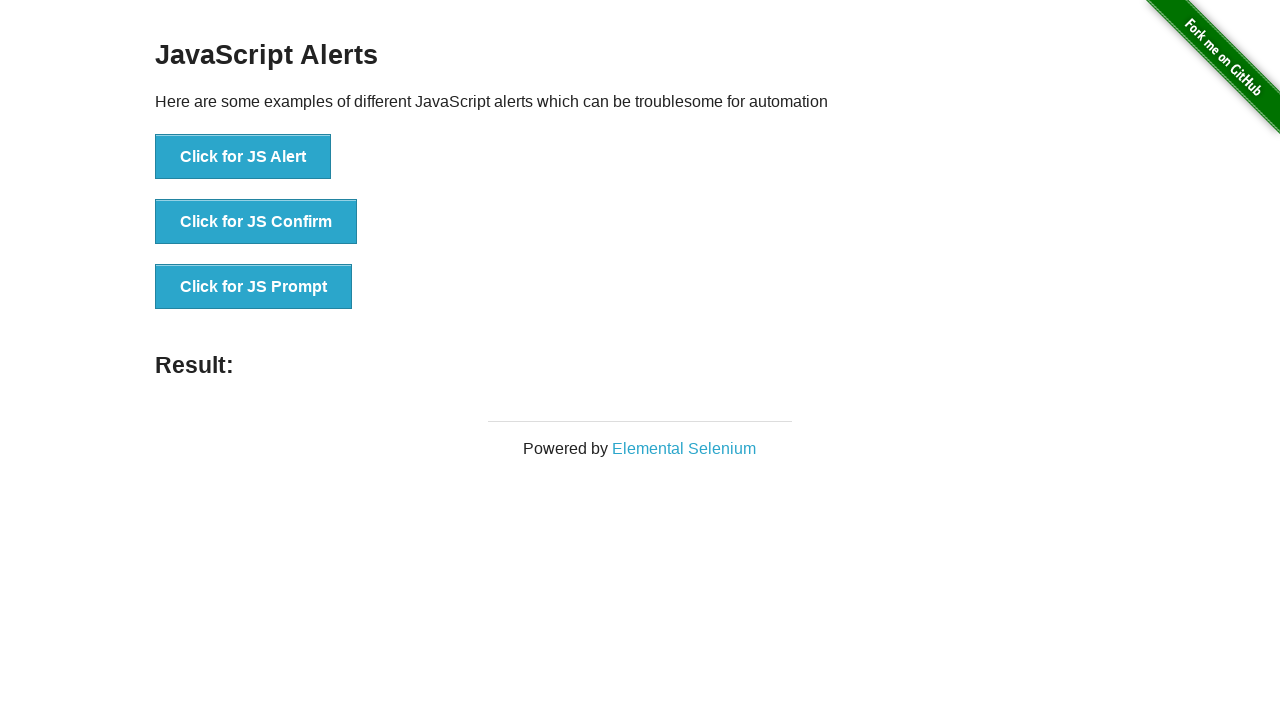

Clicked button to trigger JavaScript alert at (243, 157) on xpath=//button[@onclick='jsAlert()']
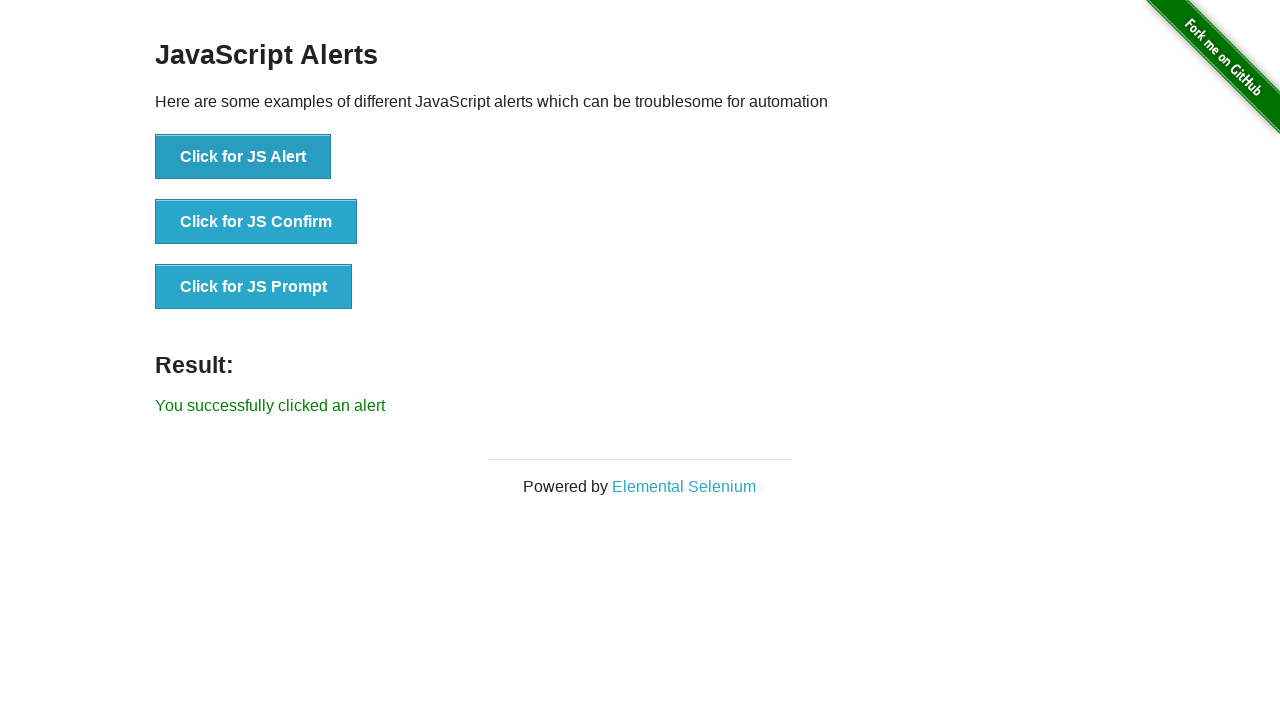

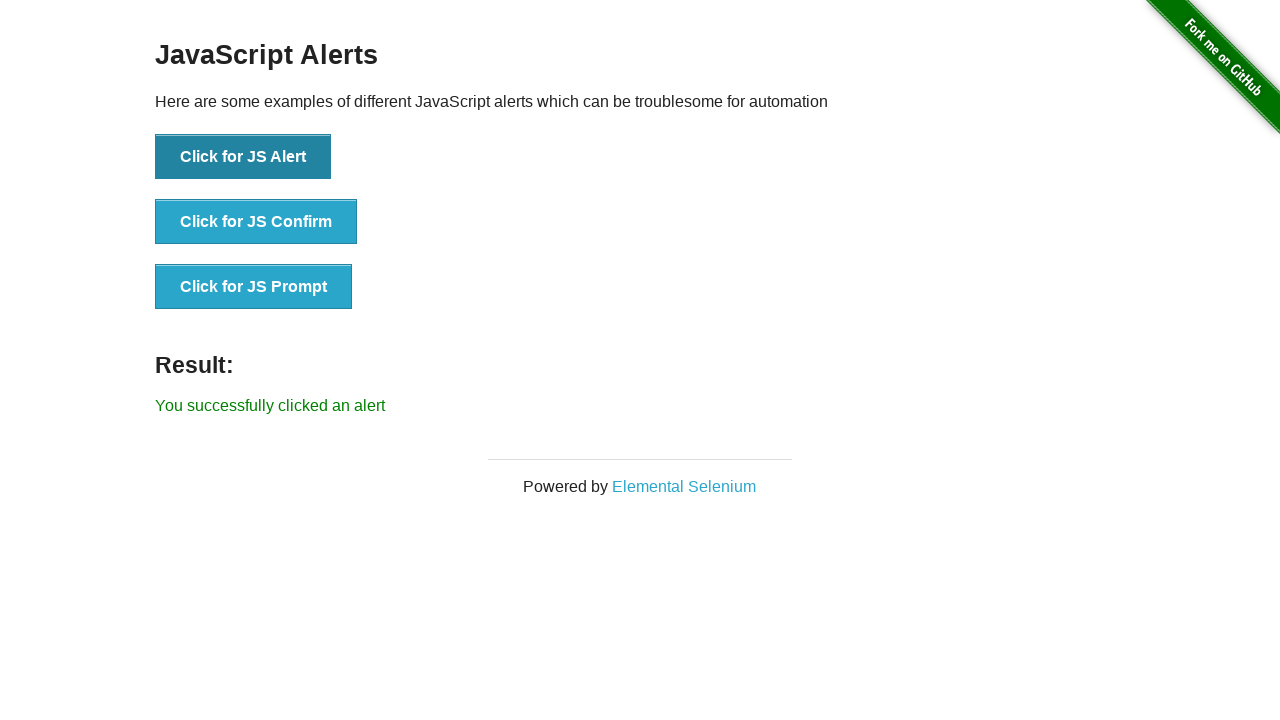